Tests an e-commerce checkout flow by searching for products, adding them to cart, applying a promo code, and validating price calculations

Starting URL: https://rahulshettyacademy.com/seleniumPractise/

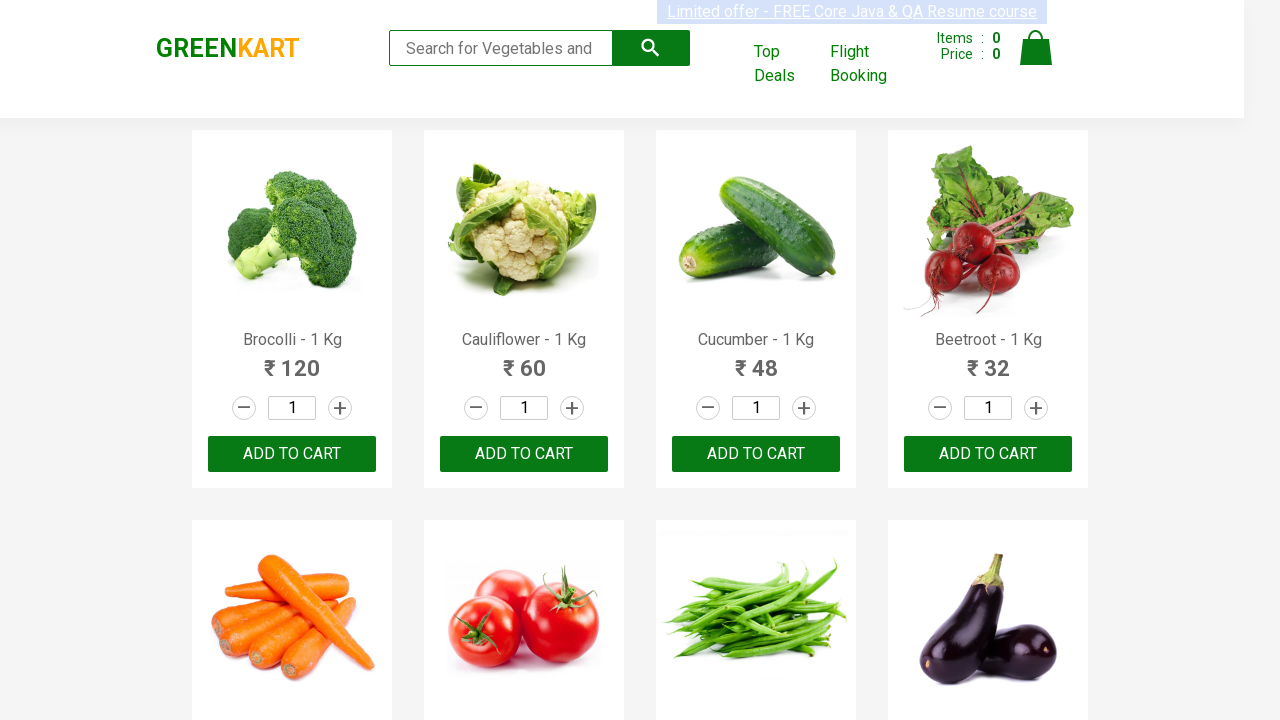

Filled search field with 'ber' to filter products on input.search-keyword
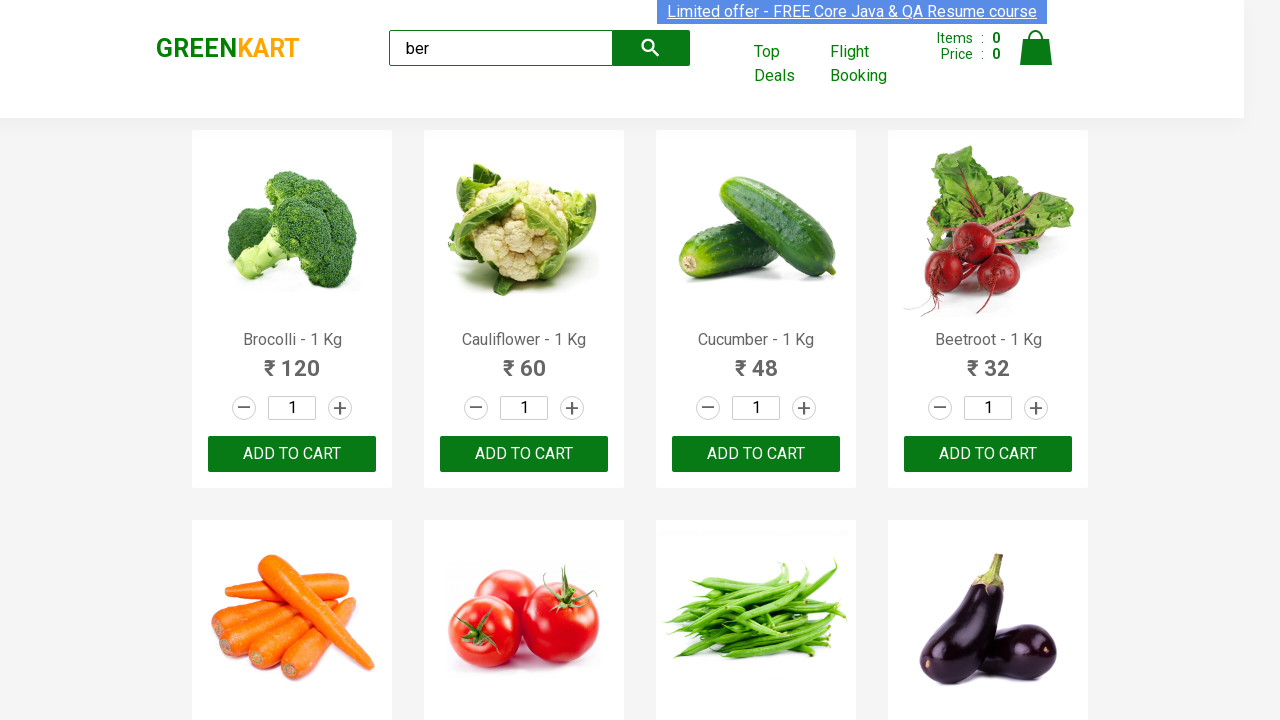

Waited 4 seconds for product list to load
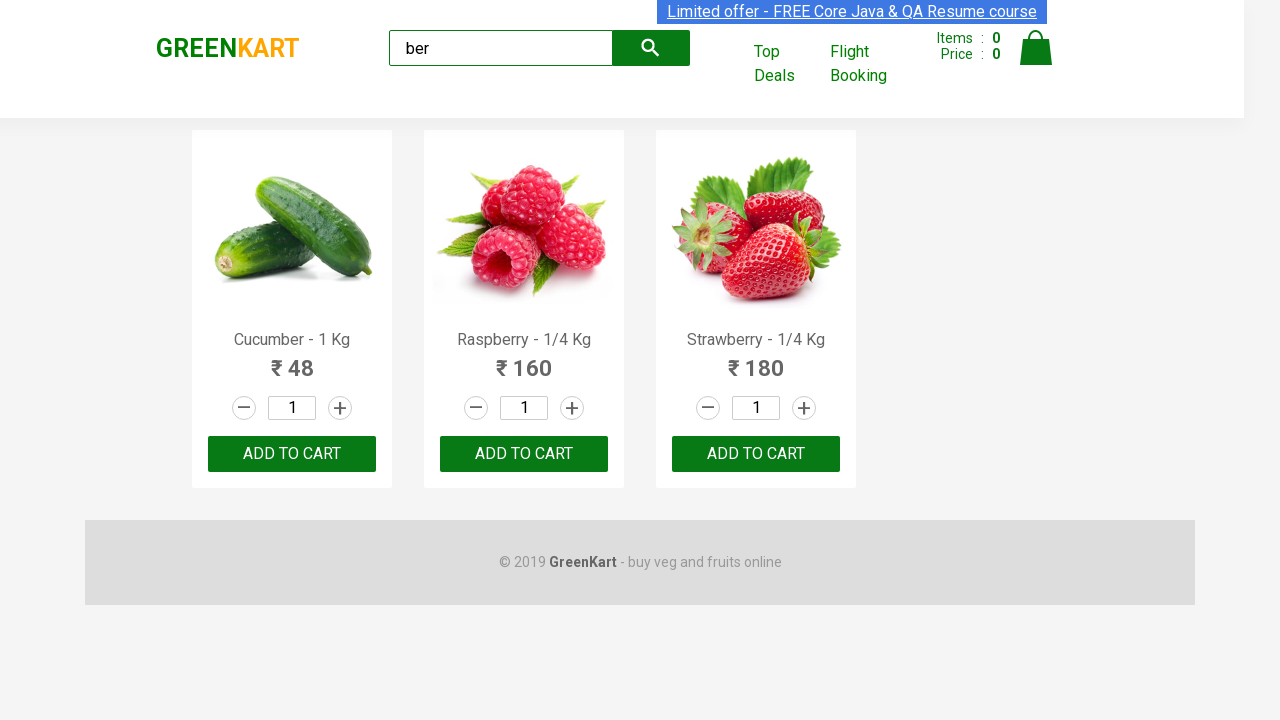

Located all 'Add to Cart' buttons for filtered products
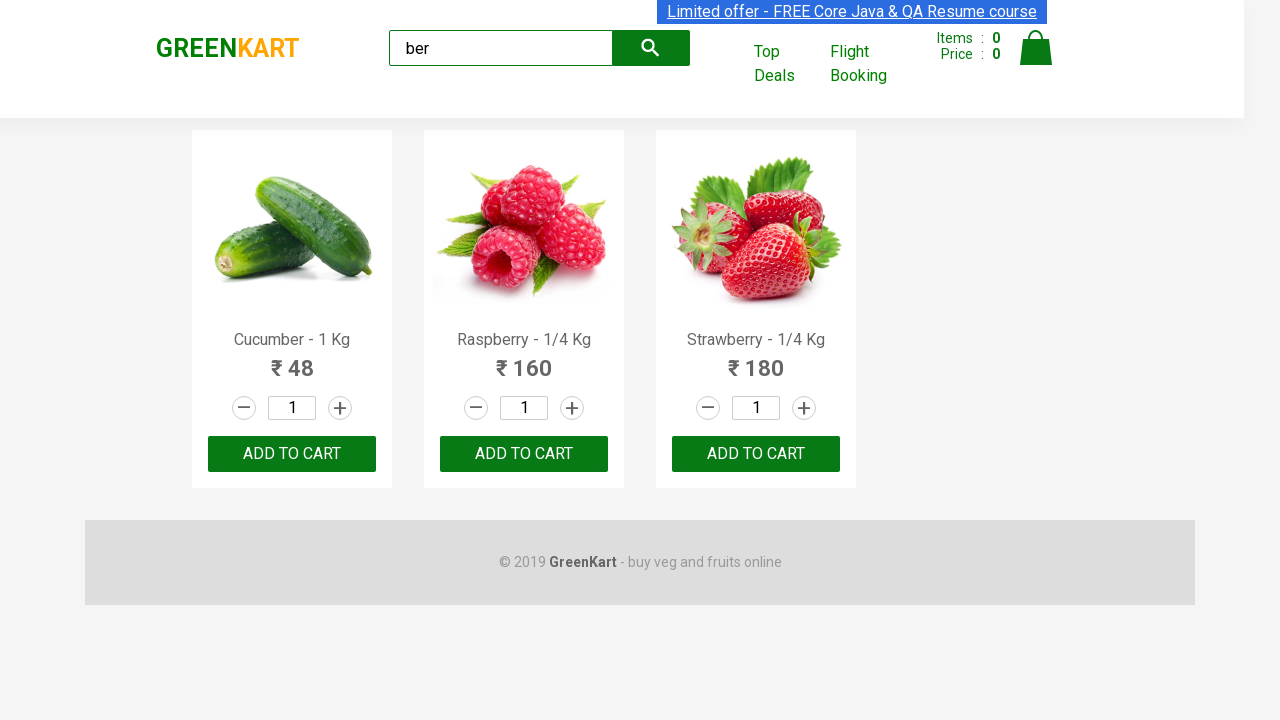

Clicked 'Add to Cart' button for a product at (292, 454) on xpath=//div[@class='product-action']/button >> nth=0
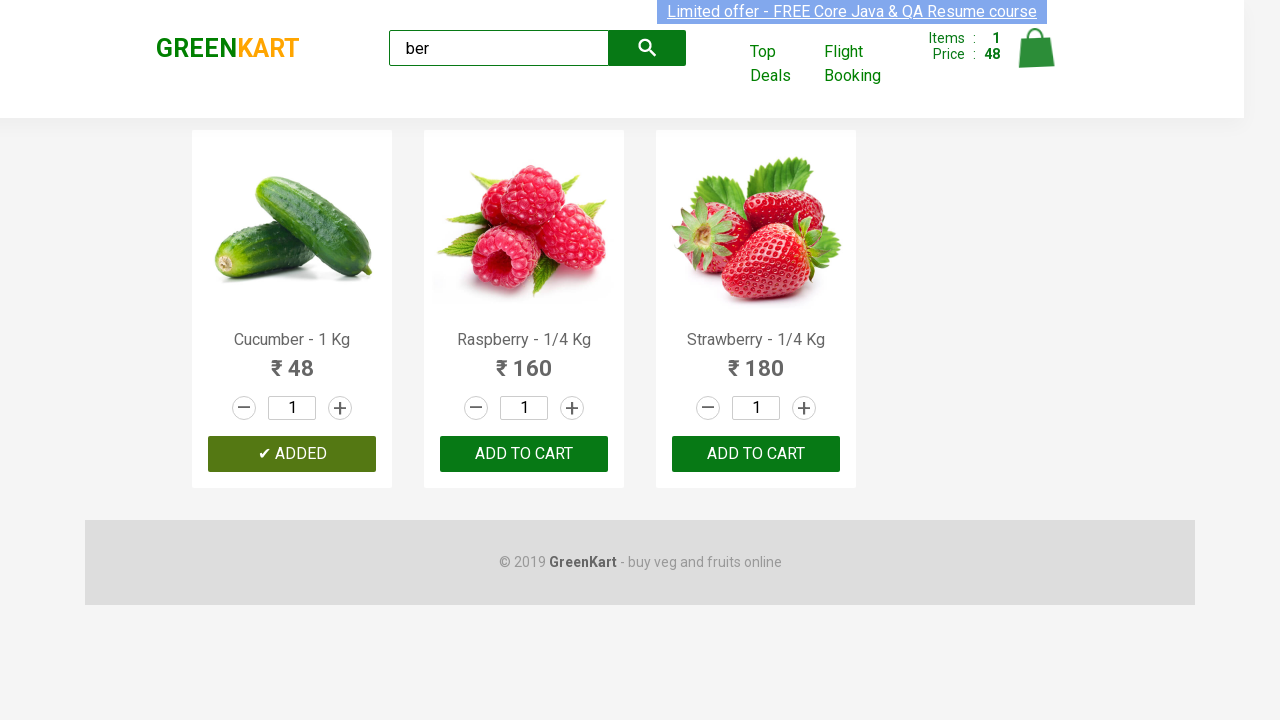

Clicked 'Add to Cart' button for a product at (524, 454) on xpath=//div[@class='product-action']/button >> nth=1
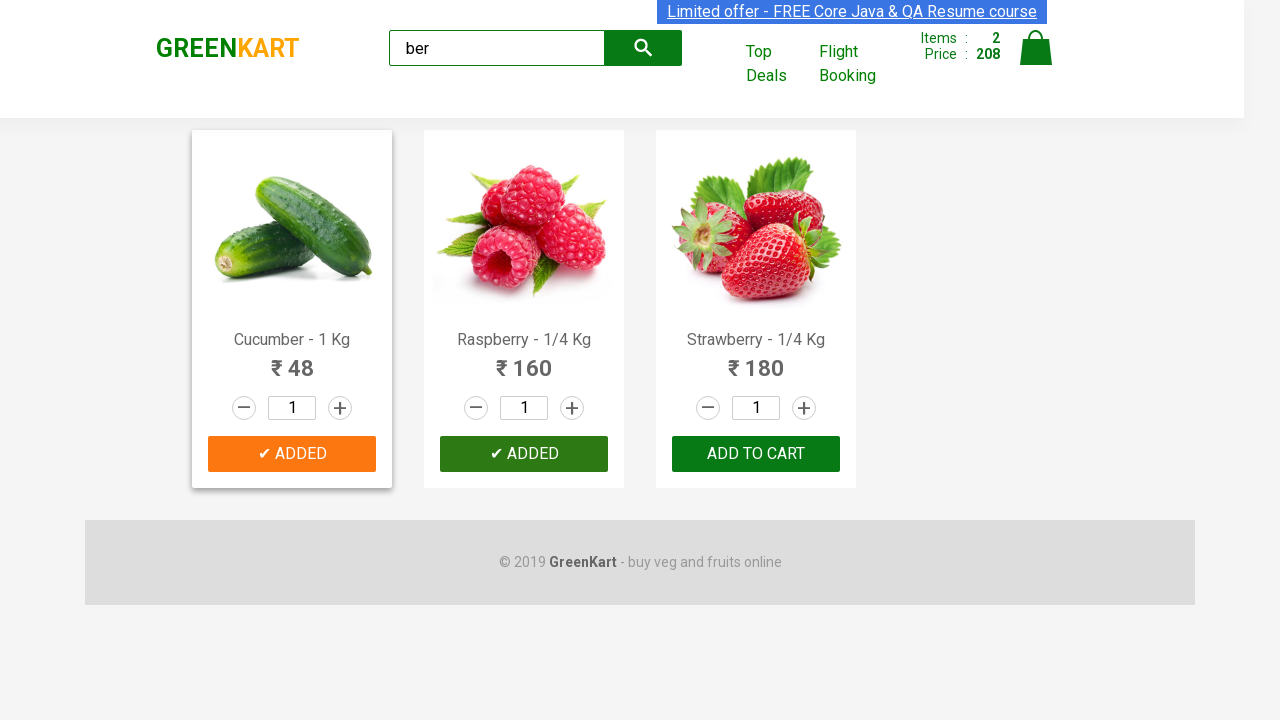

Clicked 'Add to Cart' button for a product at (756, 454) on xpath=//div[@class='product-action']/button >> nth=2
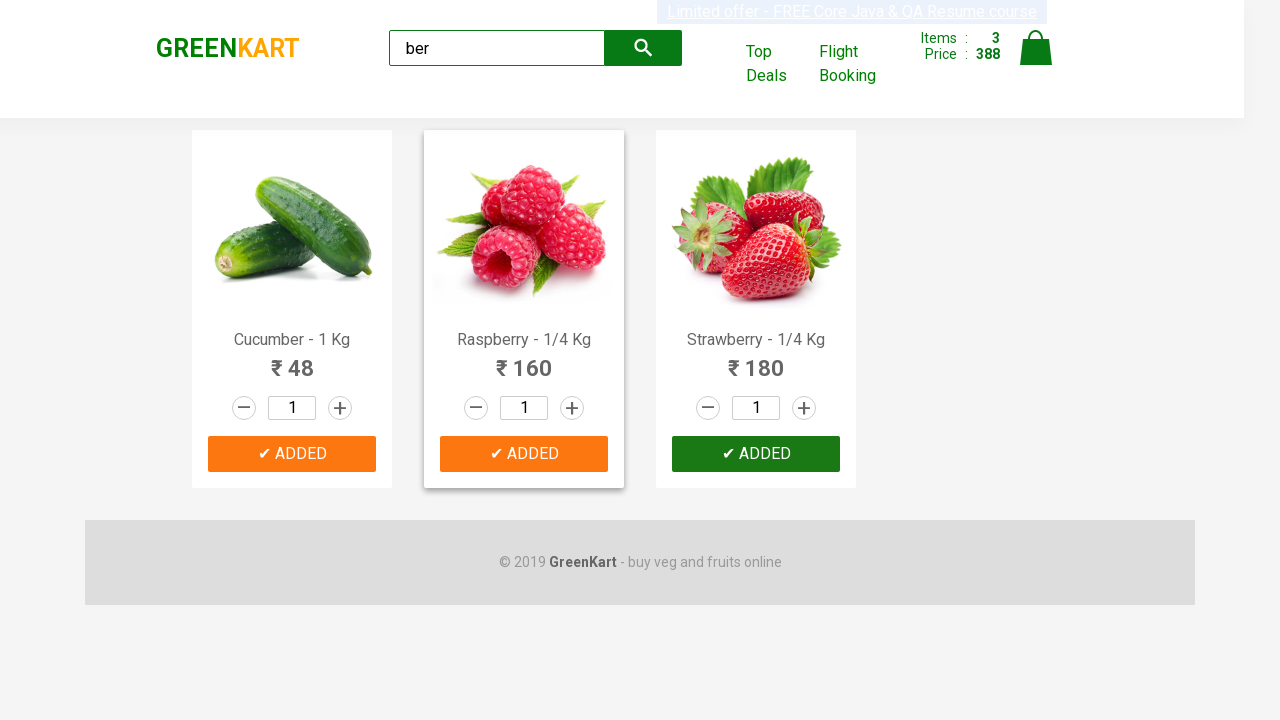

Clicked cart icon to navigate to cart at (1036, 48) on img[alt='Cart']
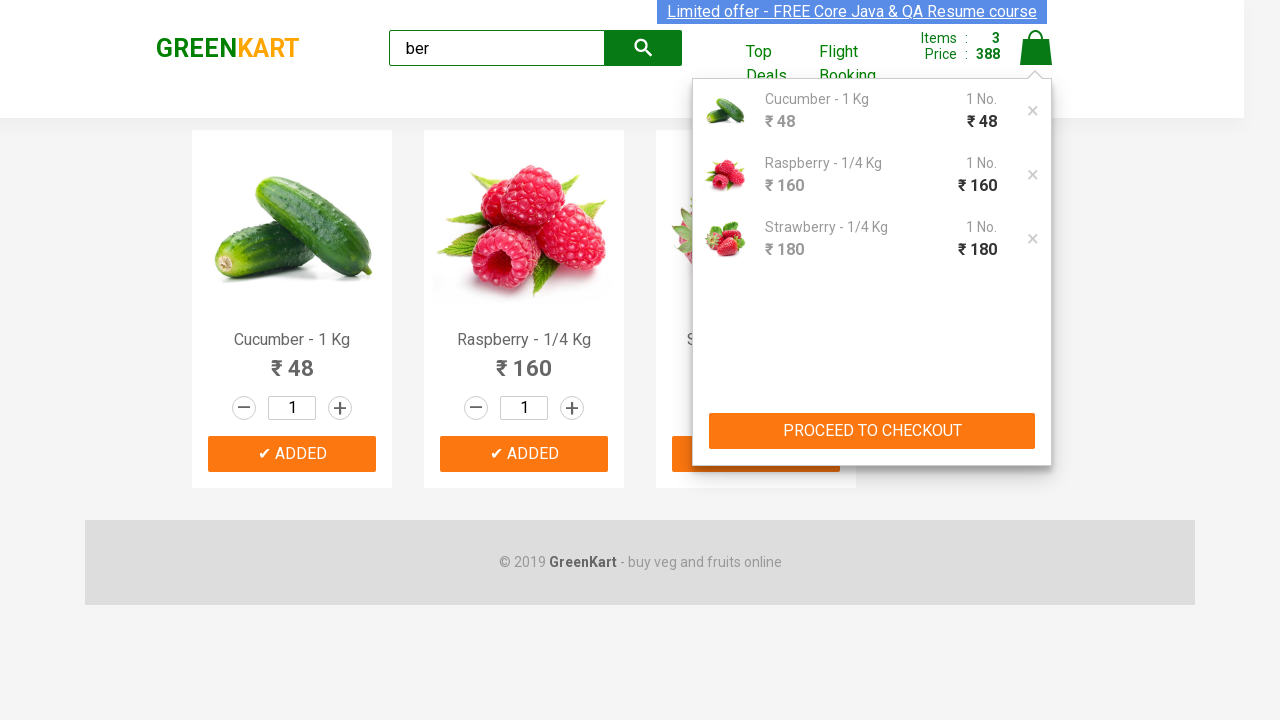

Clicked 'PROCEED TO CHECKOUT' button at (872, 431) on xpath=//button[text()='PROCEED TO CHECKOUT']
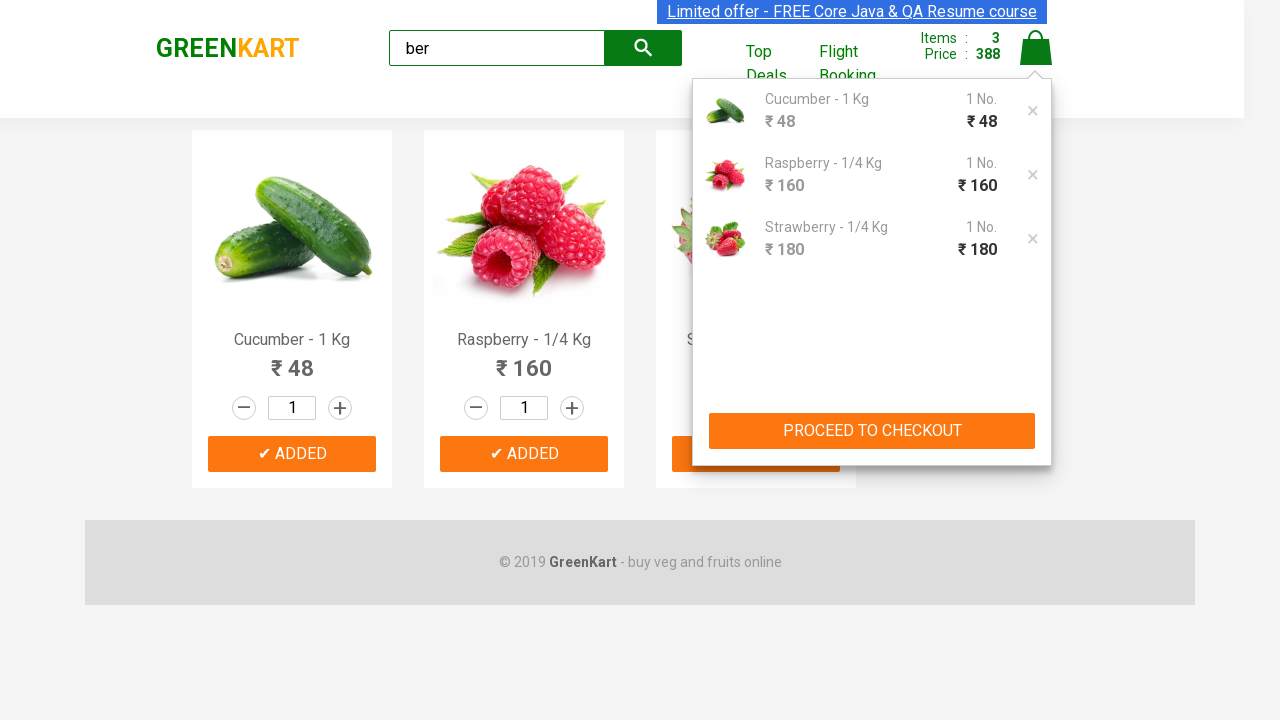

Checkout page loaded with promo code field visible
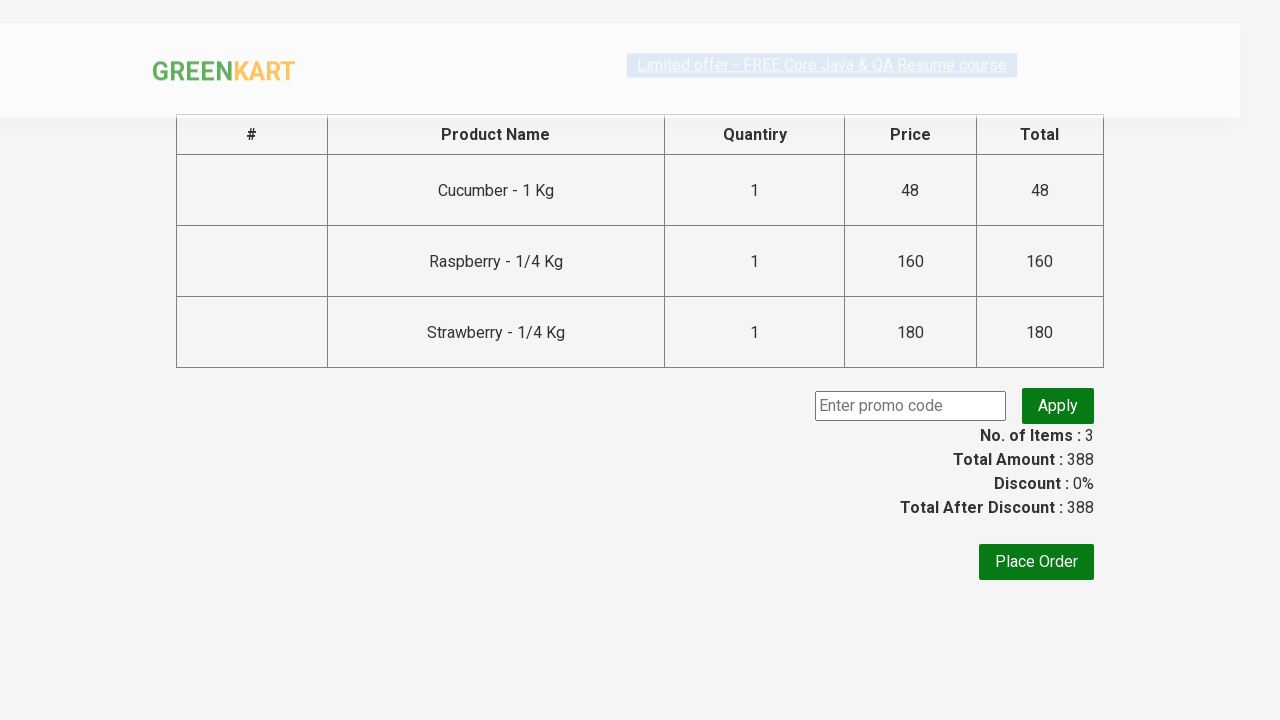

Filled promo code field with 'rahulshettyacademy' on .promoCode
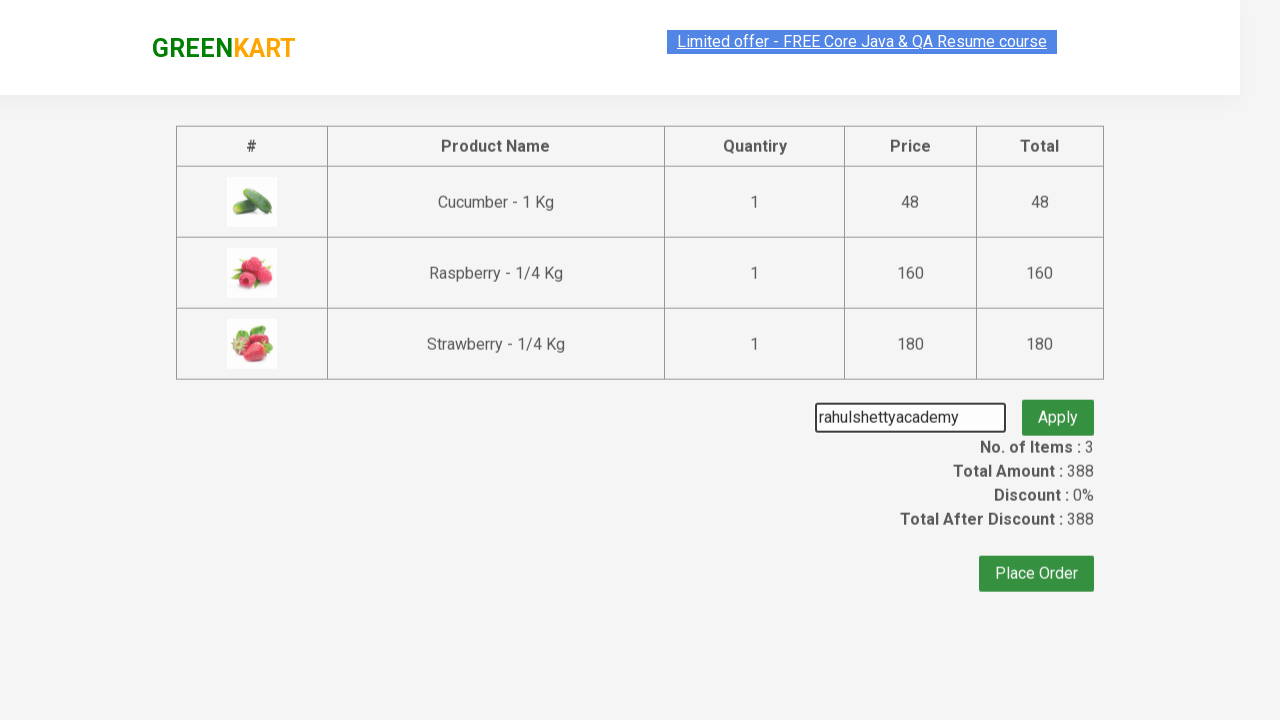

Clicked promo code apply button at (1058, 406) on .promoBtn
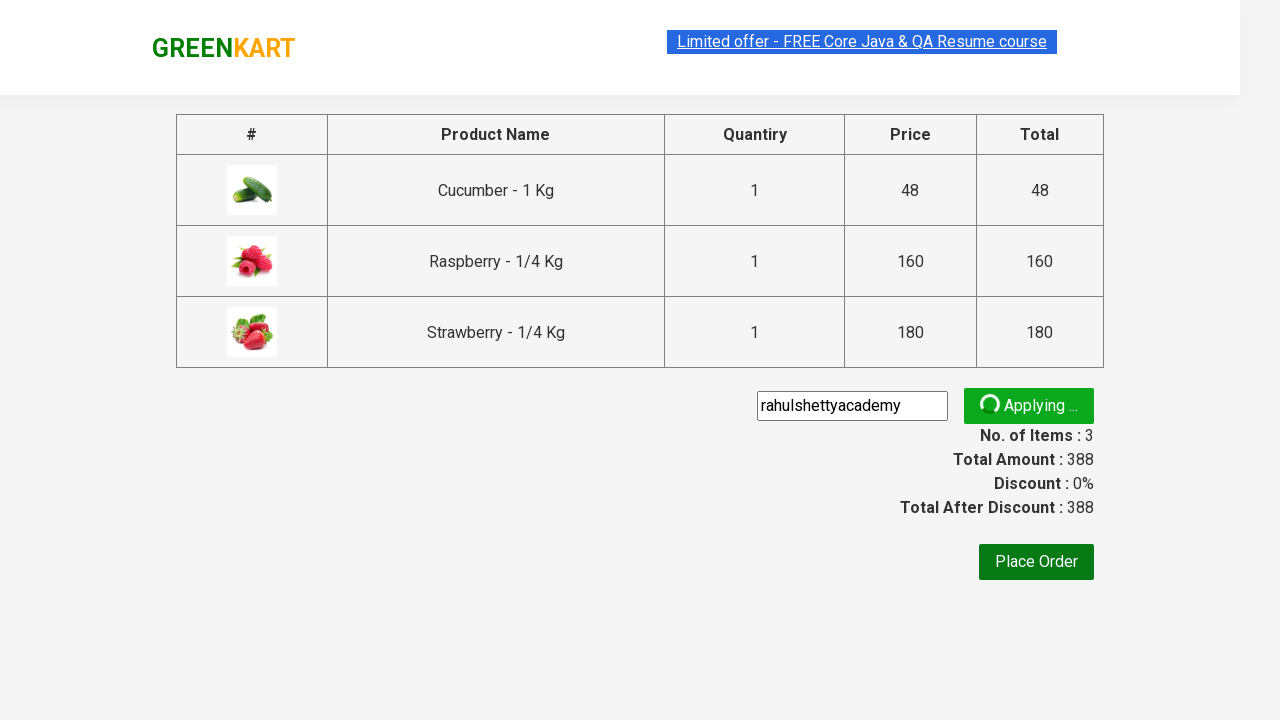

Promo code successfully applied and discount information displayed
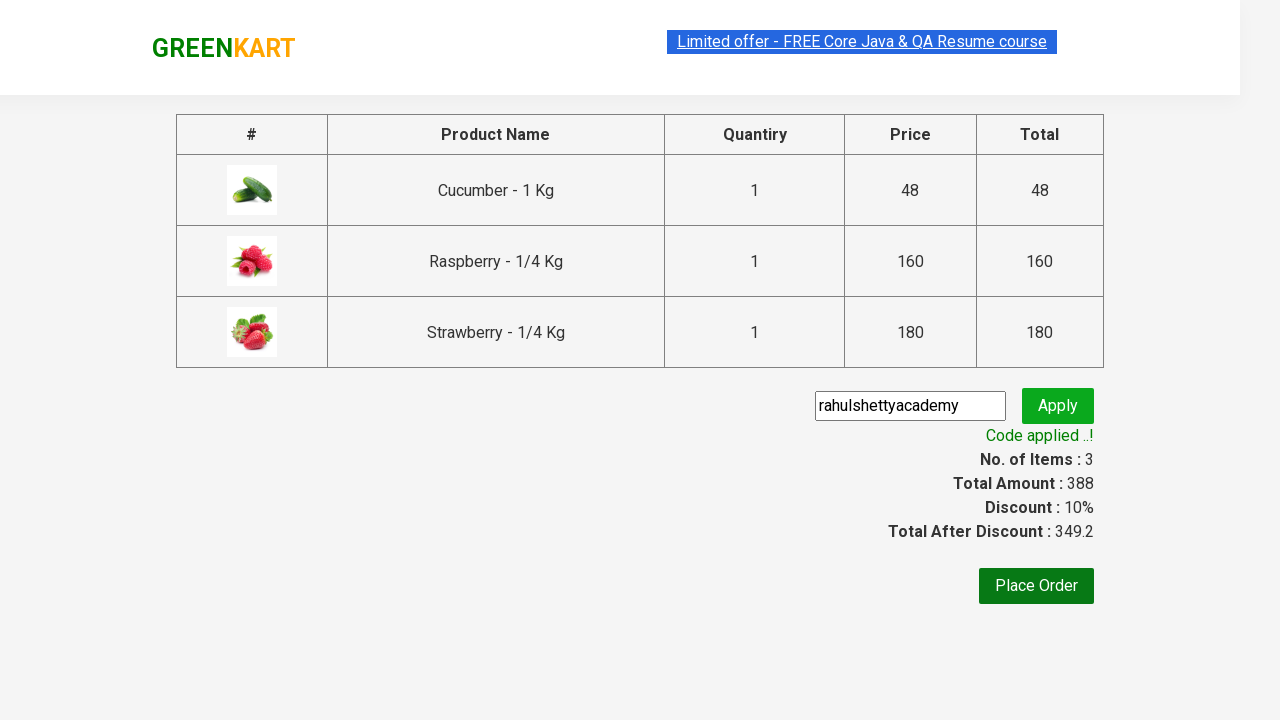

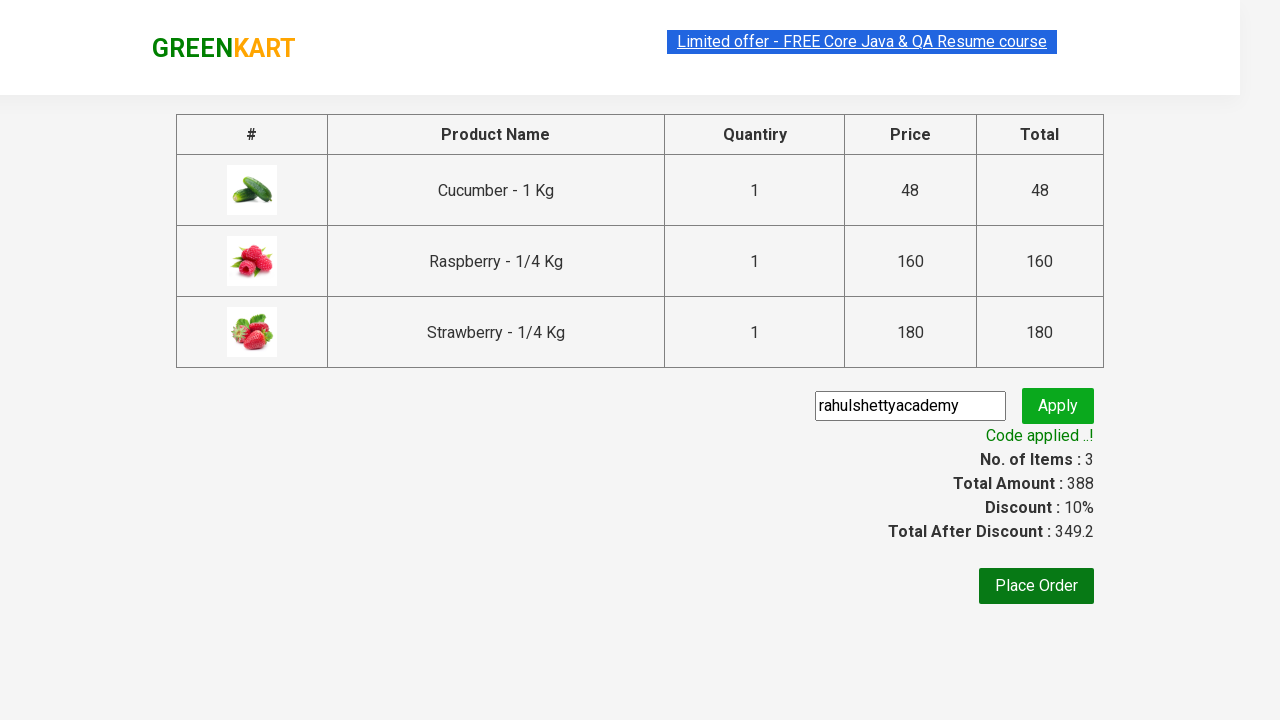